Tests that the main section and footer become visible when items are added

Starting URL: https://todomvc.com/examples/react/dist/

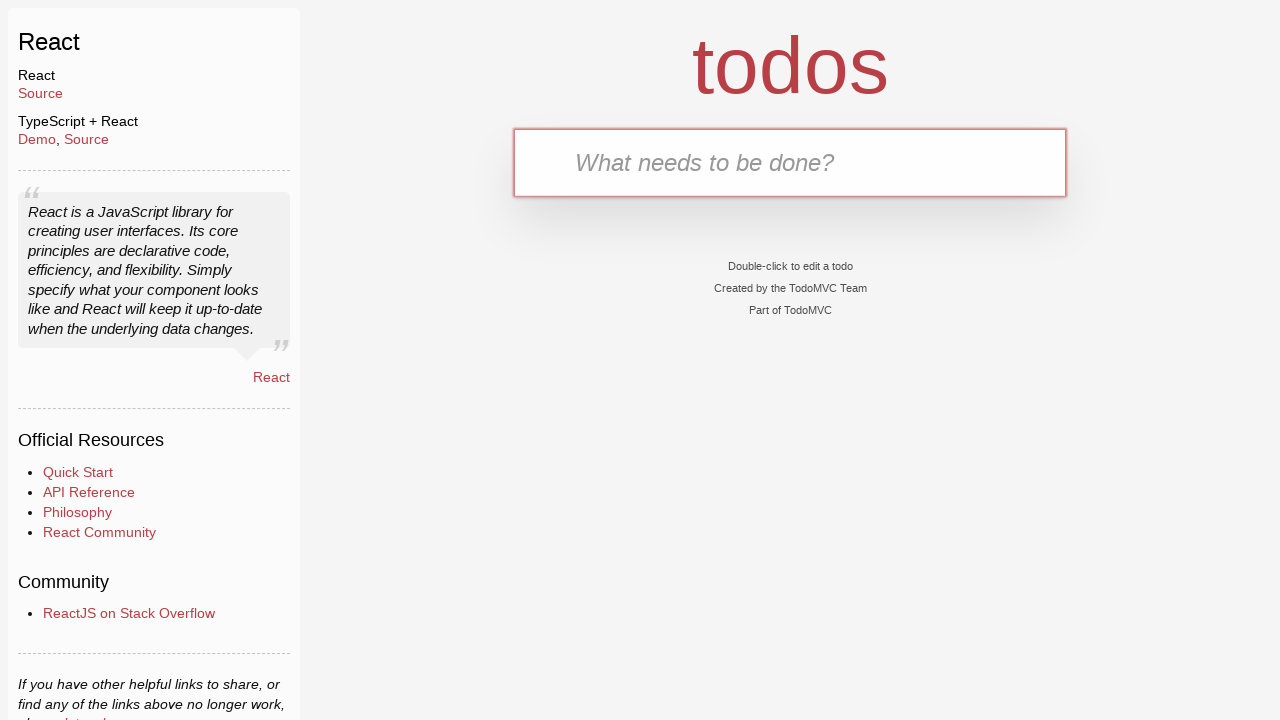

Filled new todo input with 'buy some cheese' on .new-todo
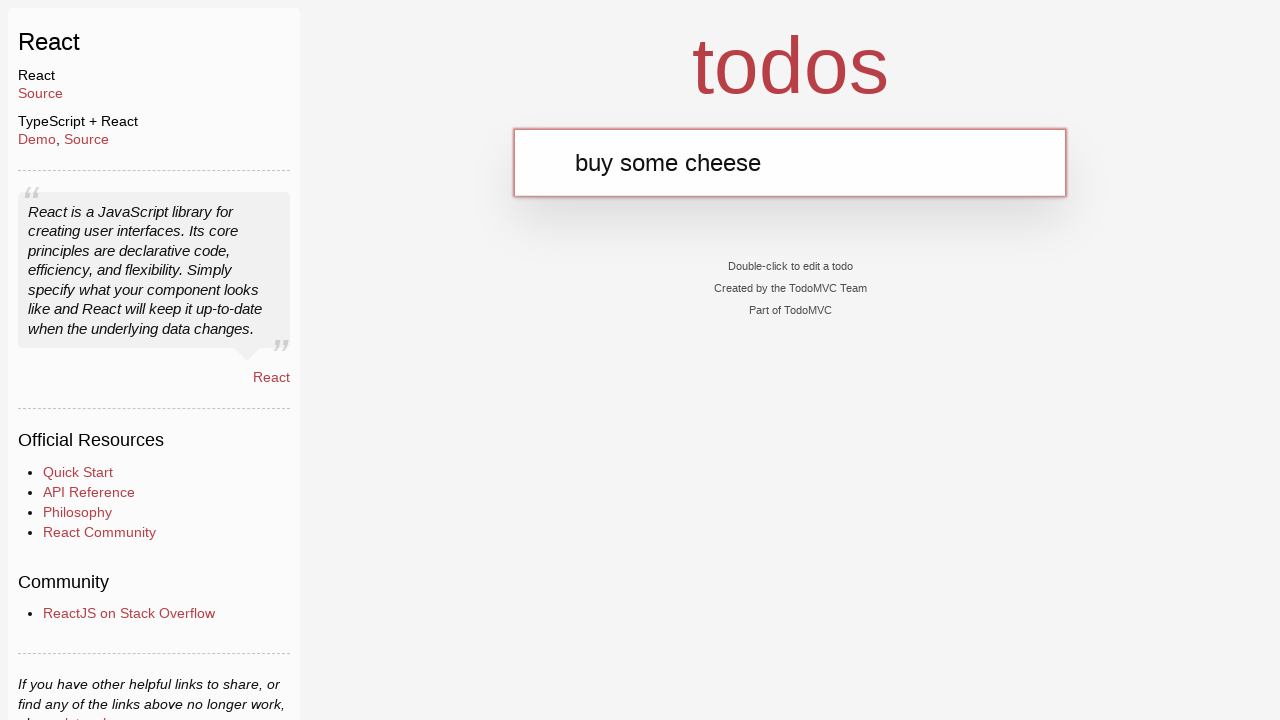

Pressed Enter to add the todo item on .new-todo
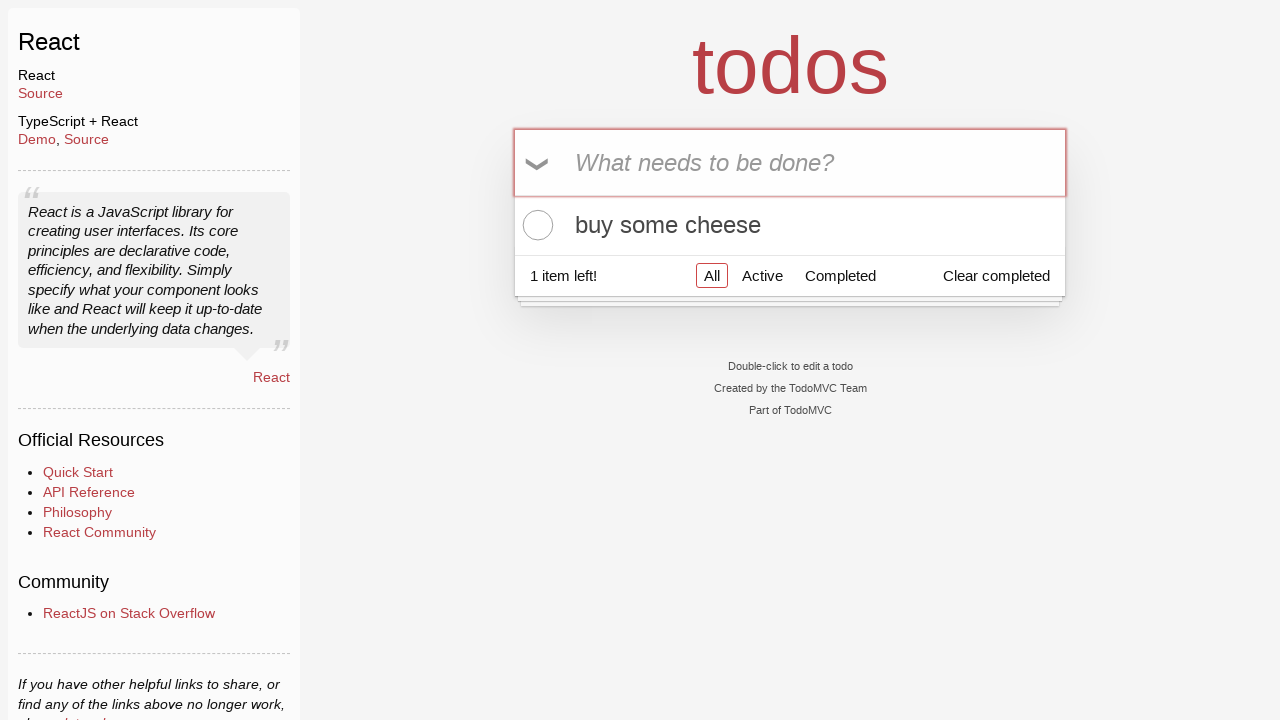

Main section became visible after adding todo
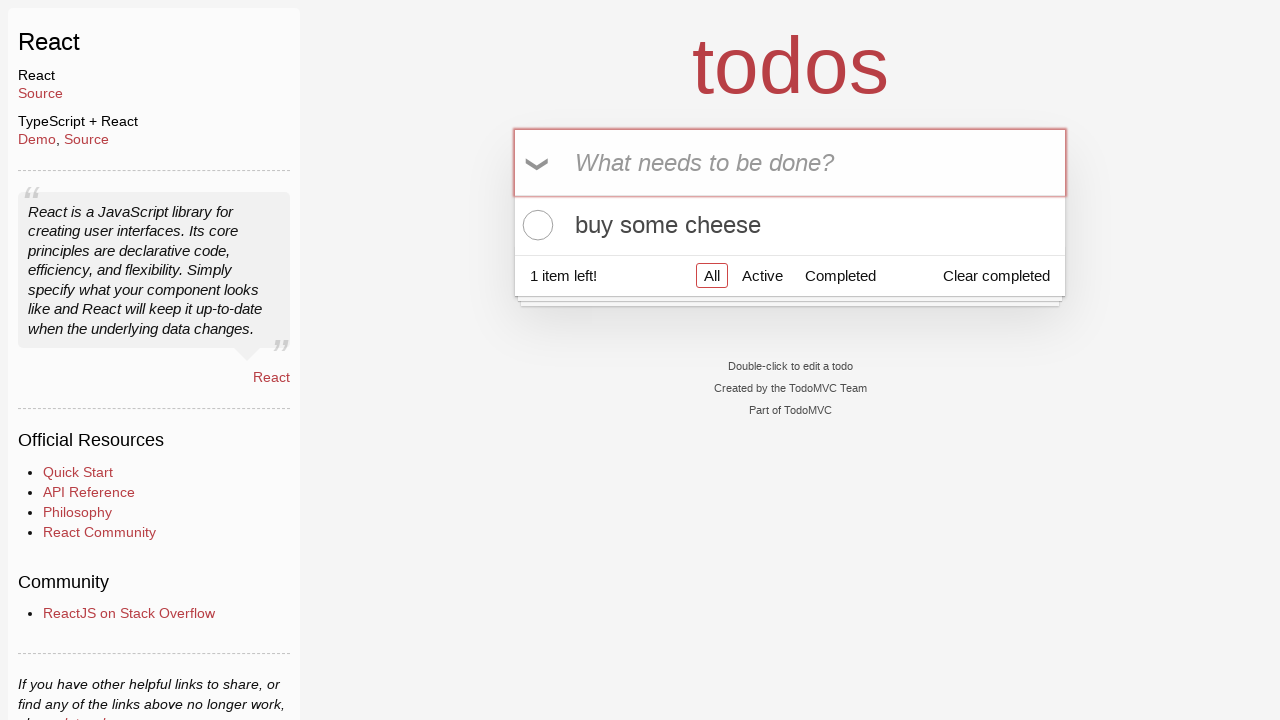

Footer section became visible after adding todo
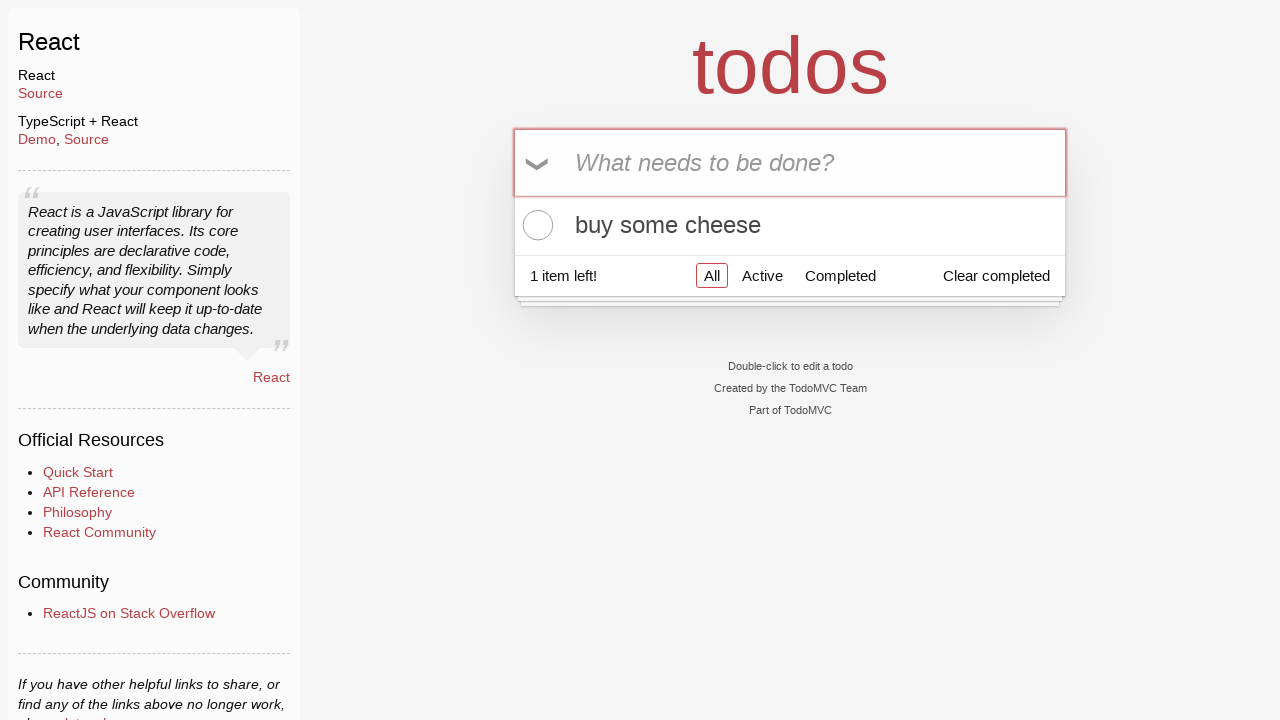

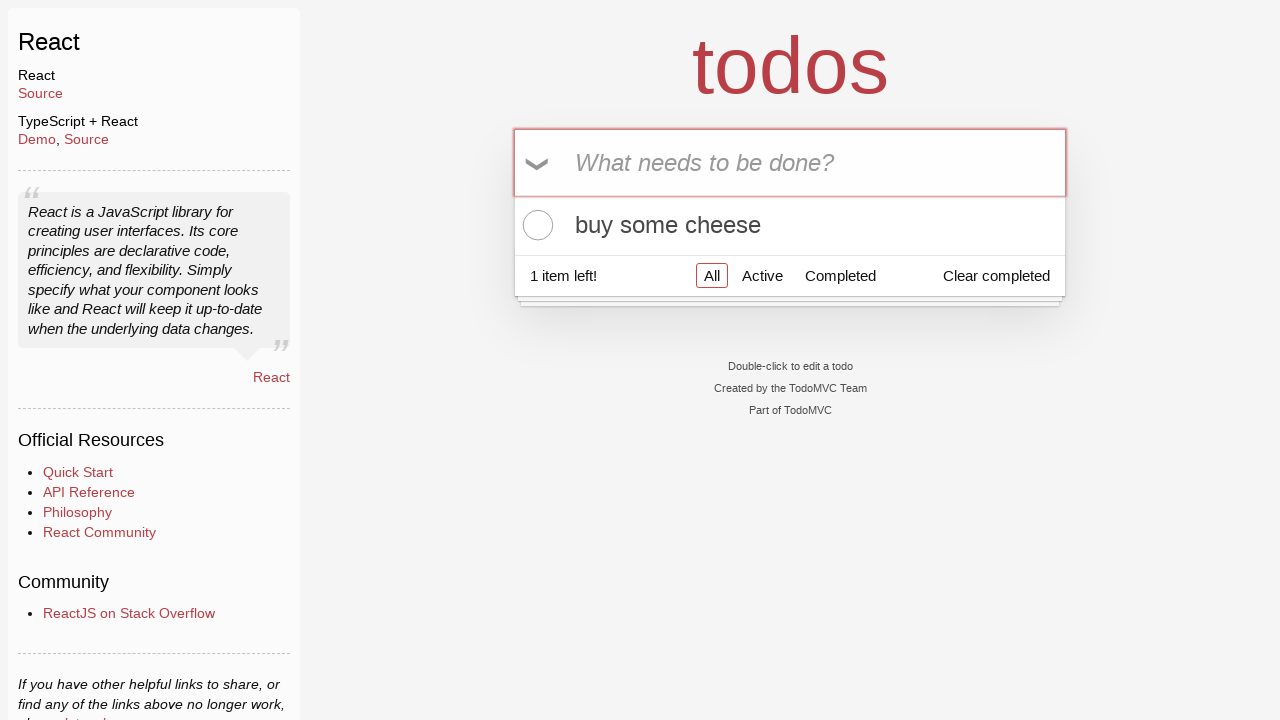